Navigates to Safeway's website and verifies the page loads successfully.

Starting URL: http://www.safeway.com

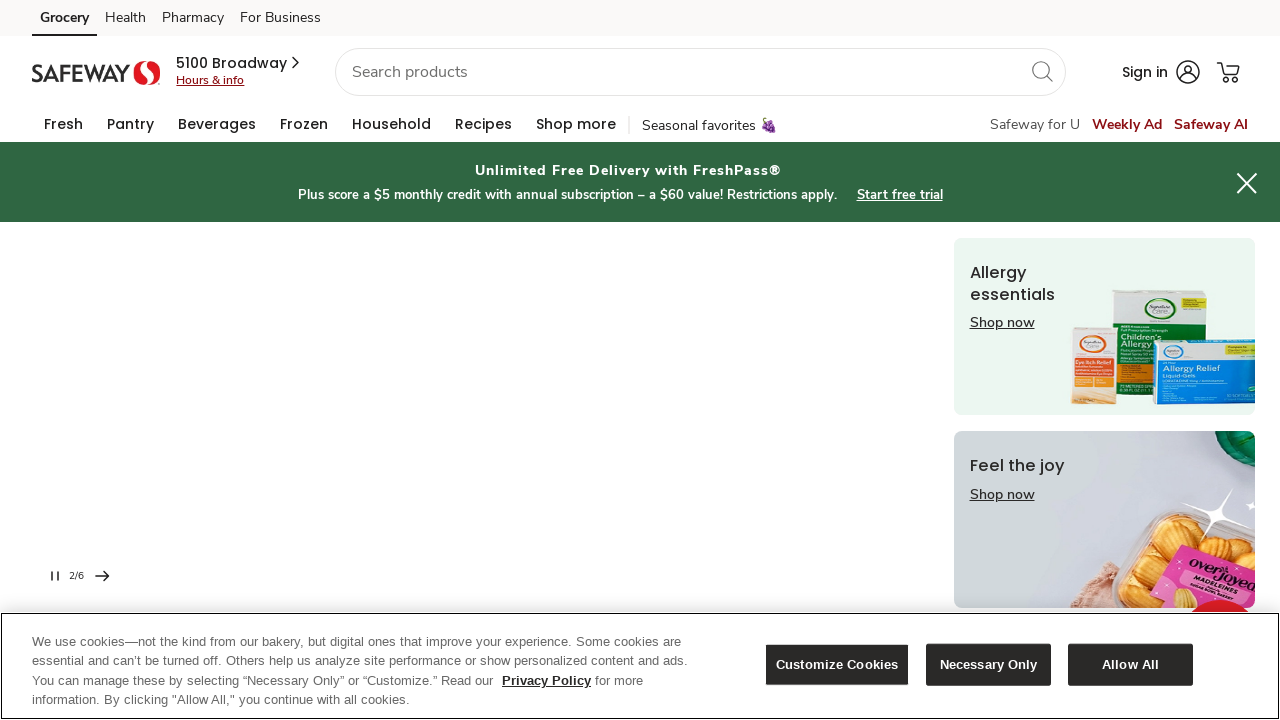

Safeway page loaded - DOM content ready
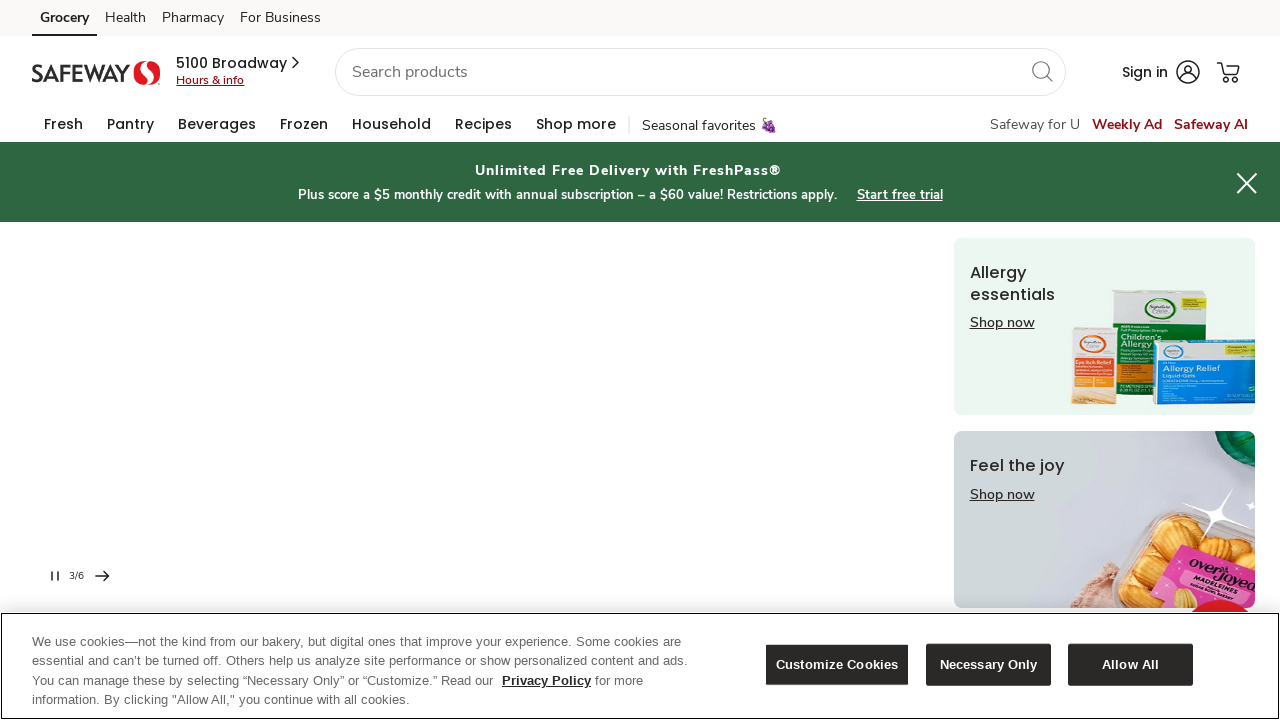

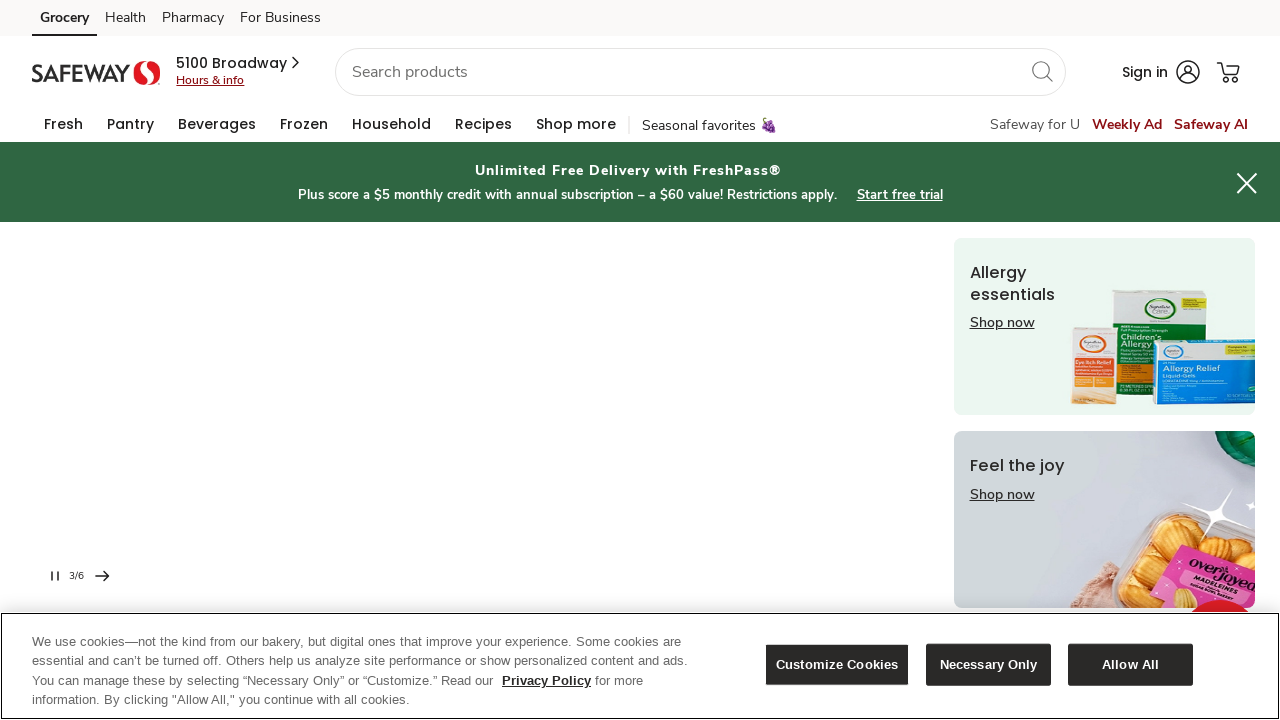